Tests alert handling by clicking a button that triggers a normal alert and then accepting it

Starting URL: https://sweetalert2.github.io/

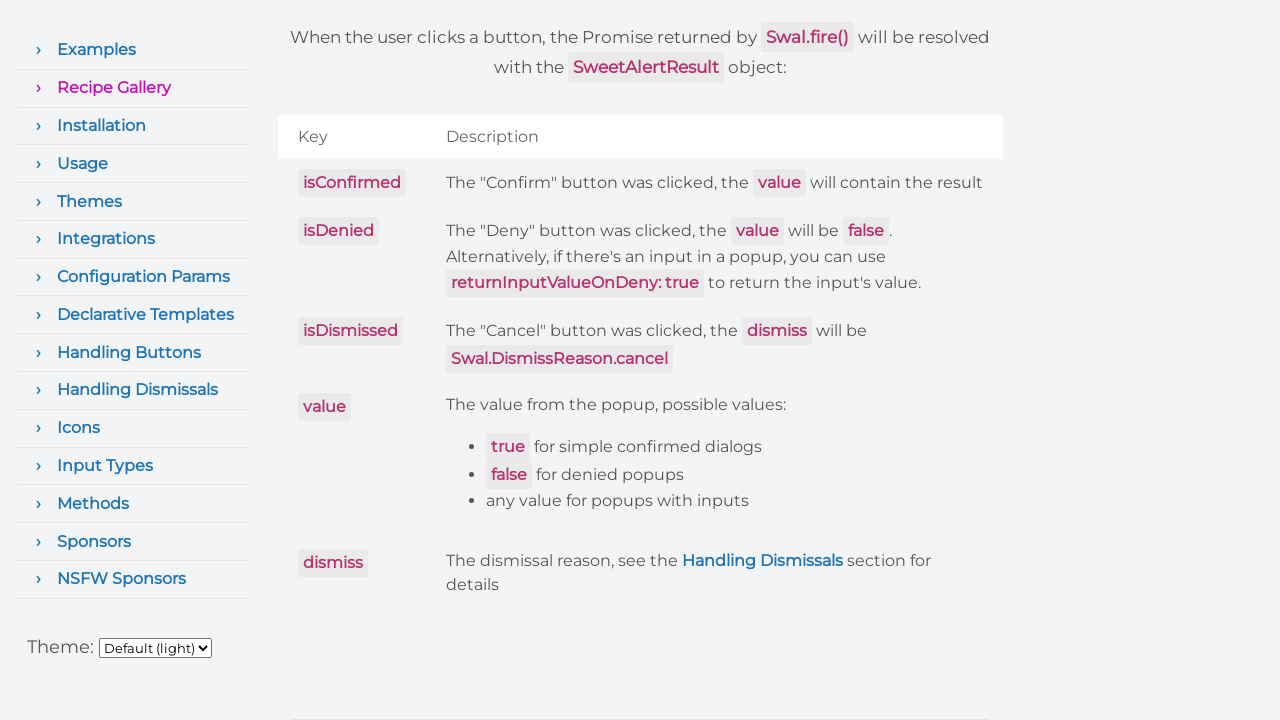

Clicked 'Show normal alert' button to trigger alert dialog at (442, 360) on xpath=//button[text()='Show normal alert']
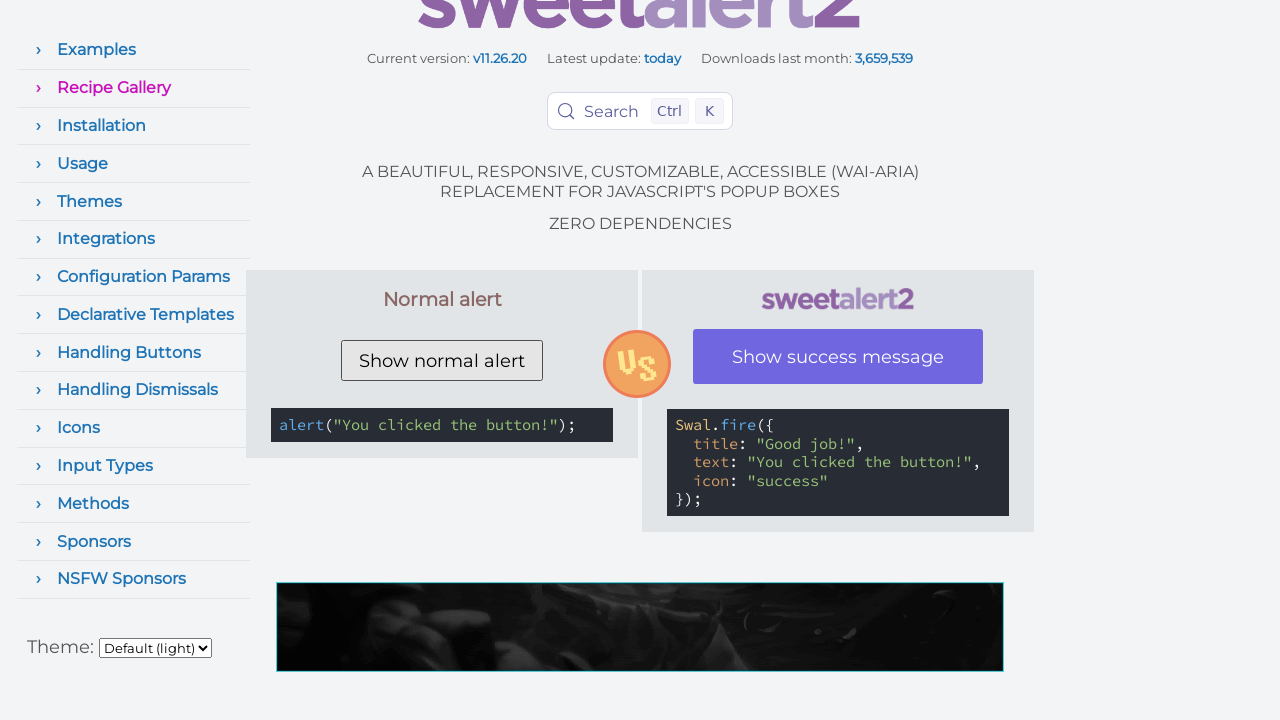

Set up dialog handler to accept alerts
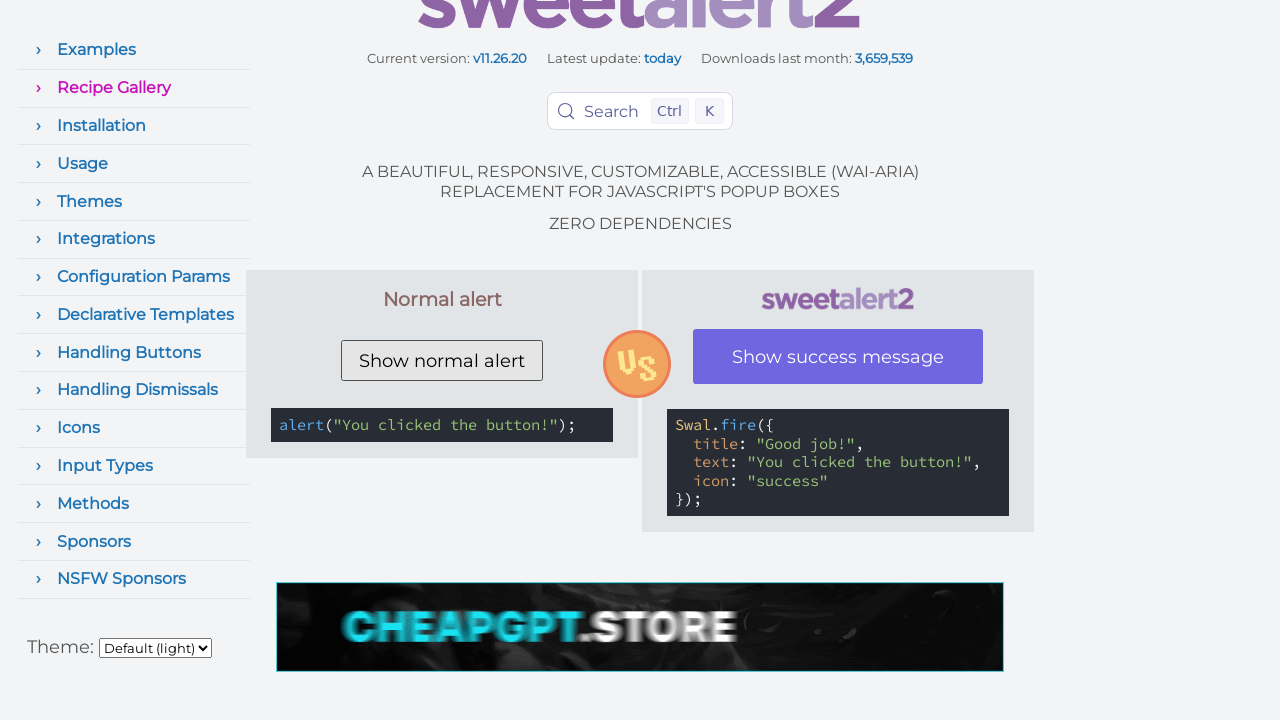

Waited 500ms for alert to be processed
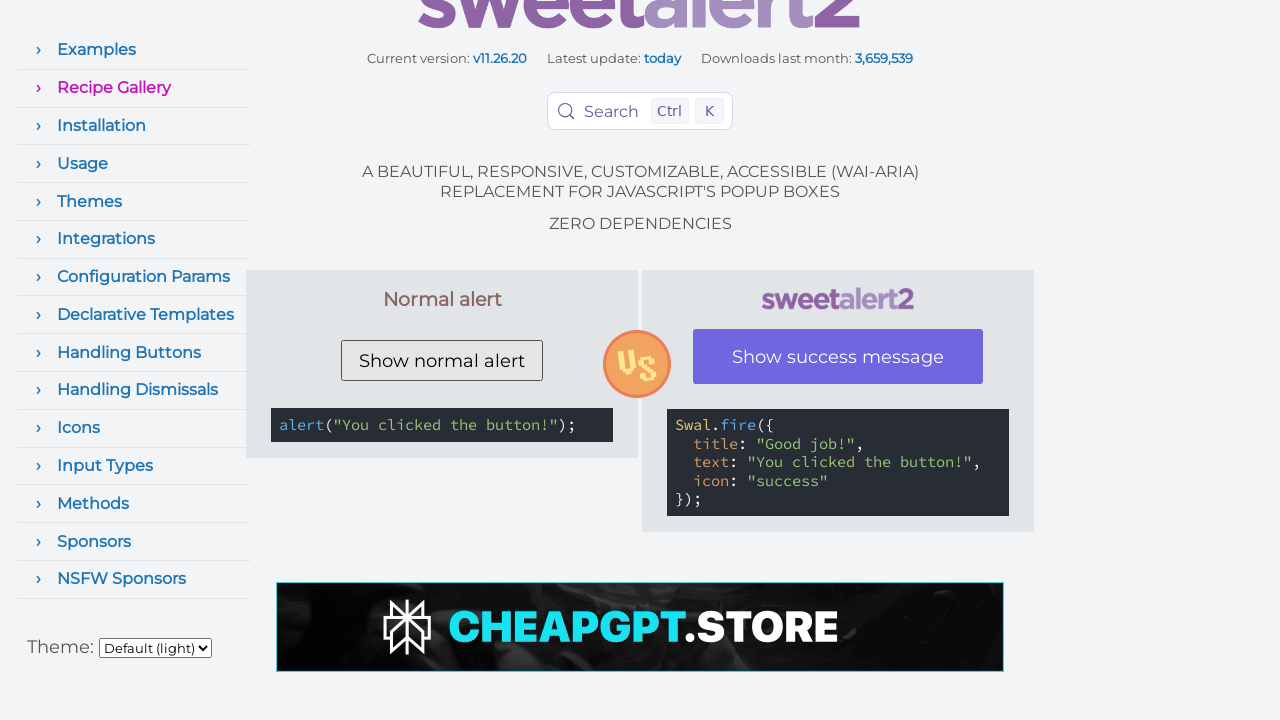

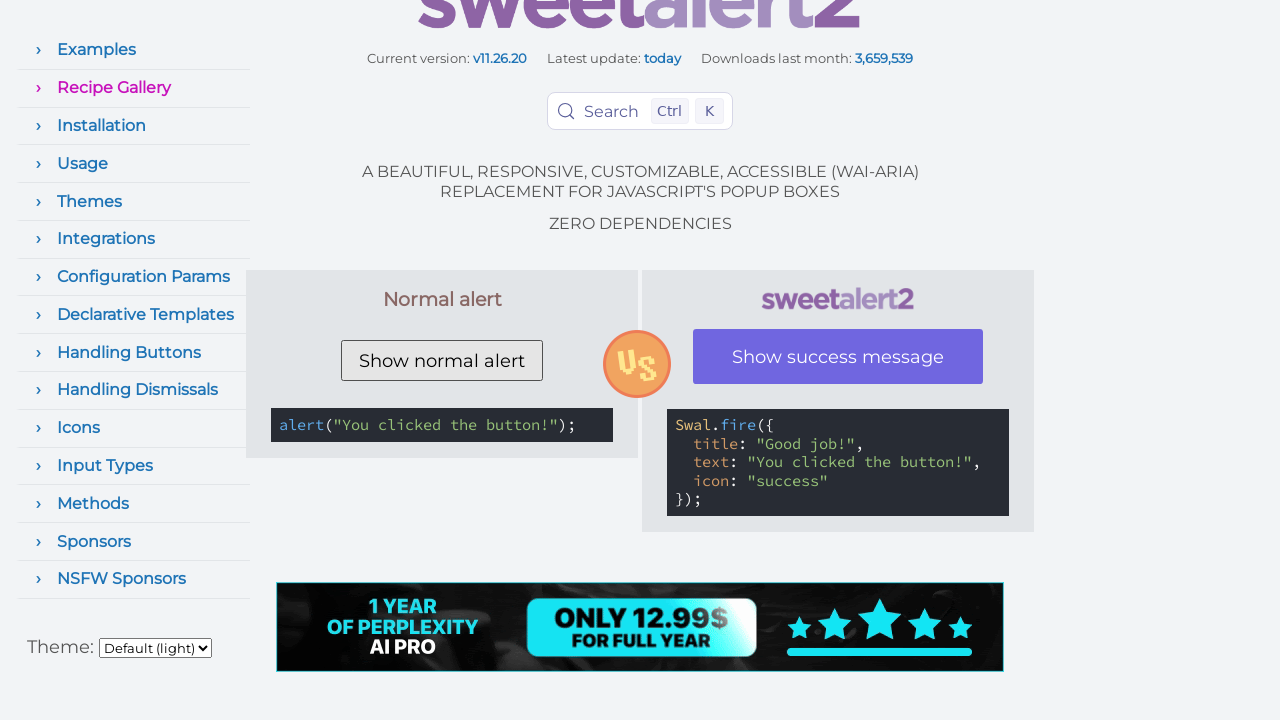